Tests the date picker widget on DemoQA by navigating to the Widgets section, selecting the Date Picker option, and entering a specific date value.

Starting URL: https://demoqa.com/

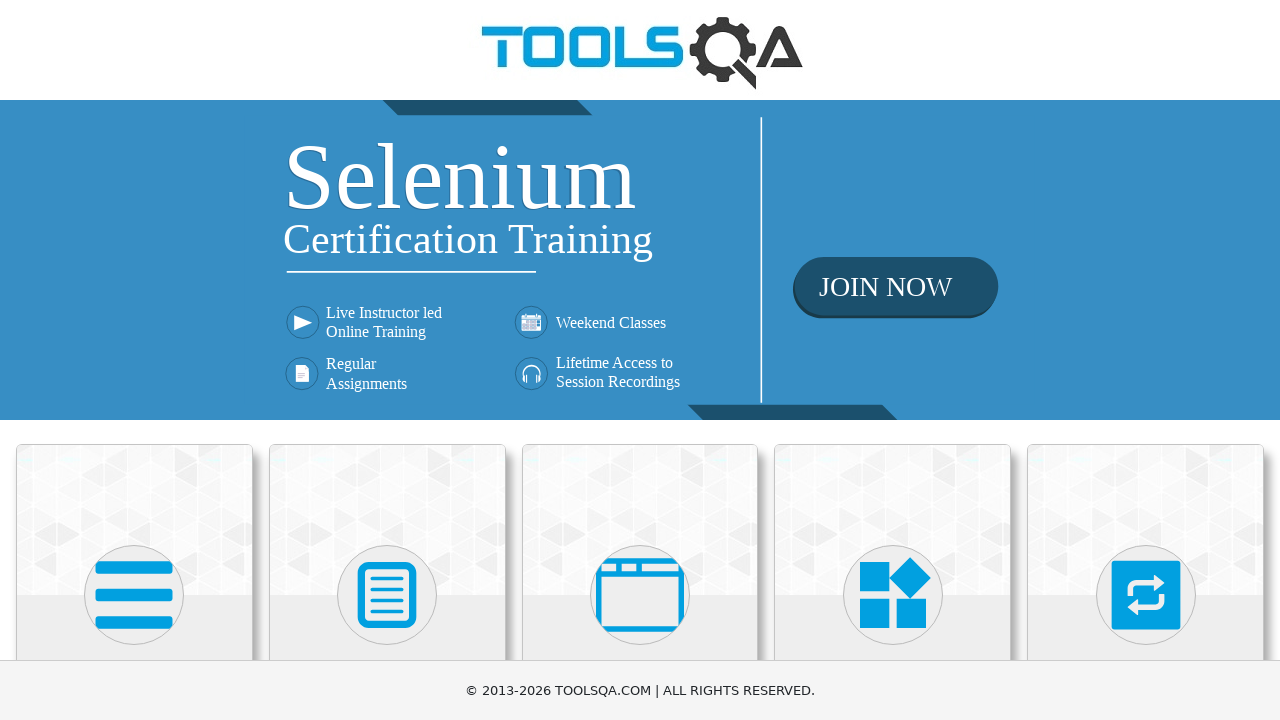

Clicked on Widgets card on the homepage at (893, 360) on text=Widgets
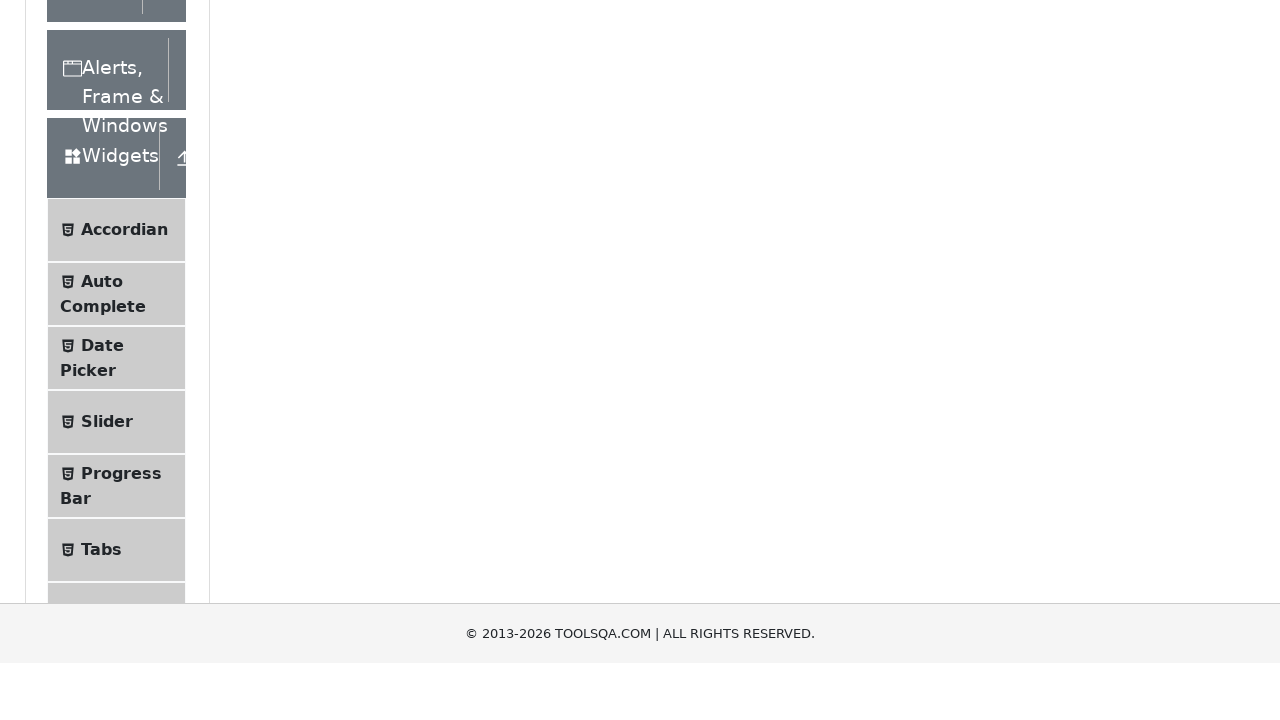

Located Date Picker menu item
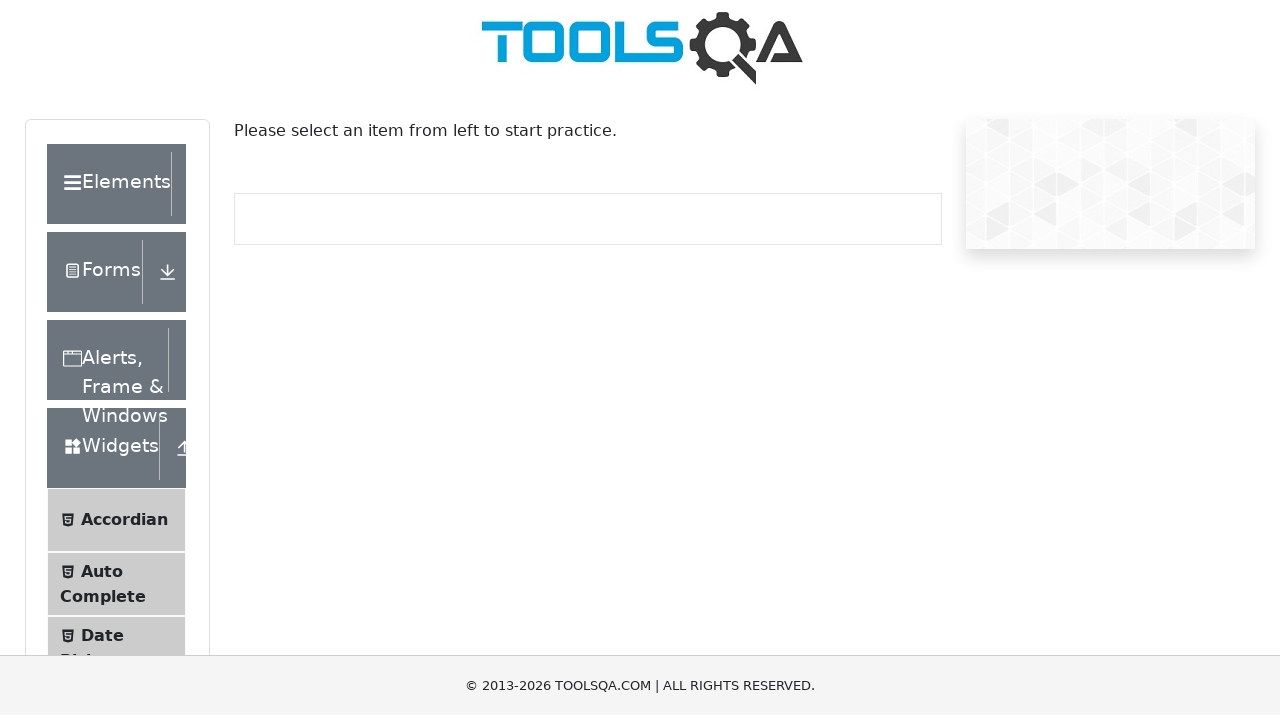

Scrolled Date Picker menu item into view
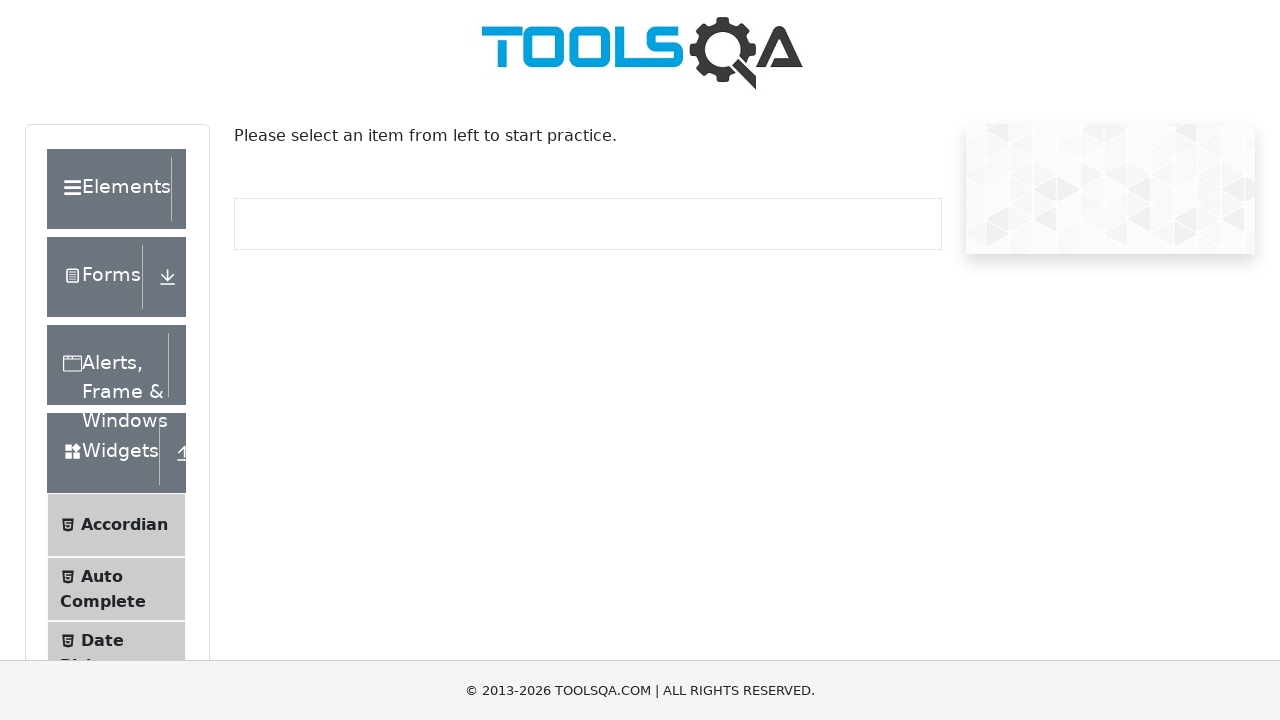

Clicked on Date Picker menu item at (102, 640) on text=Date Picker
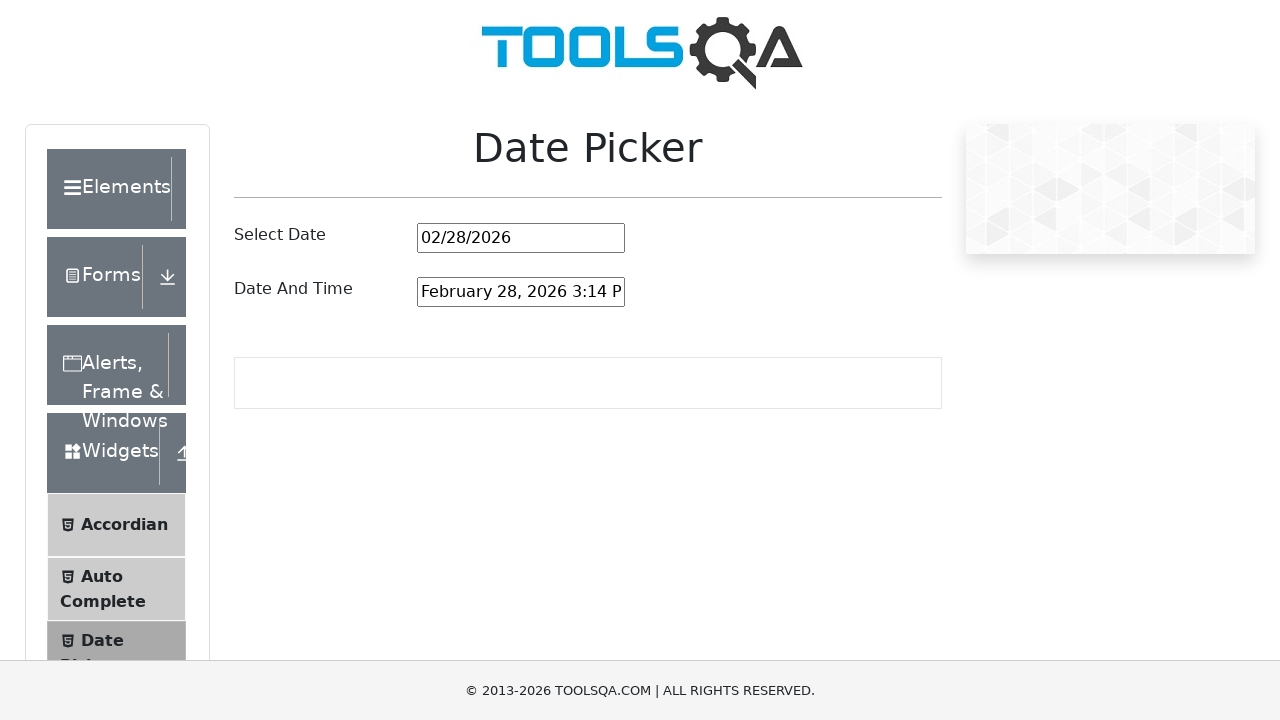

Clicked on the Select Date input field at (521, 238) on #datePickerMonthYearInput
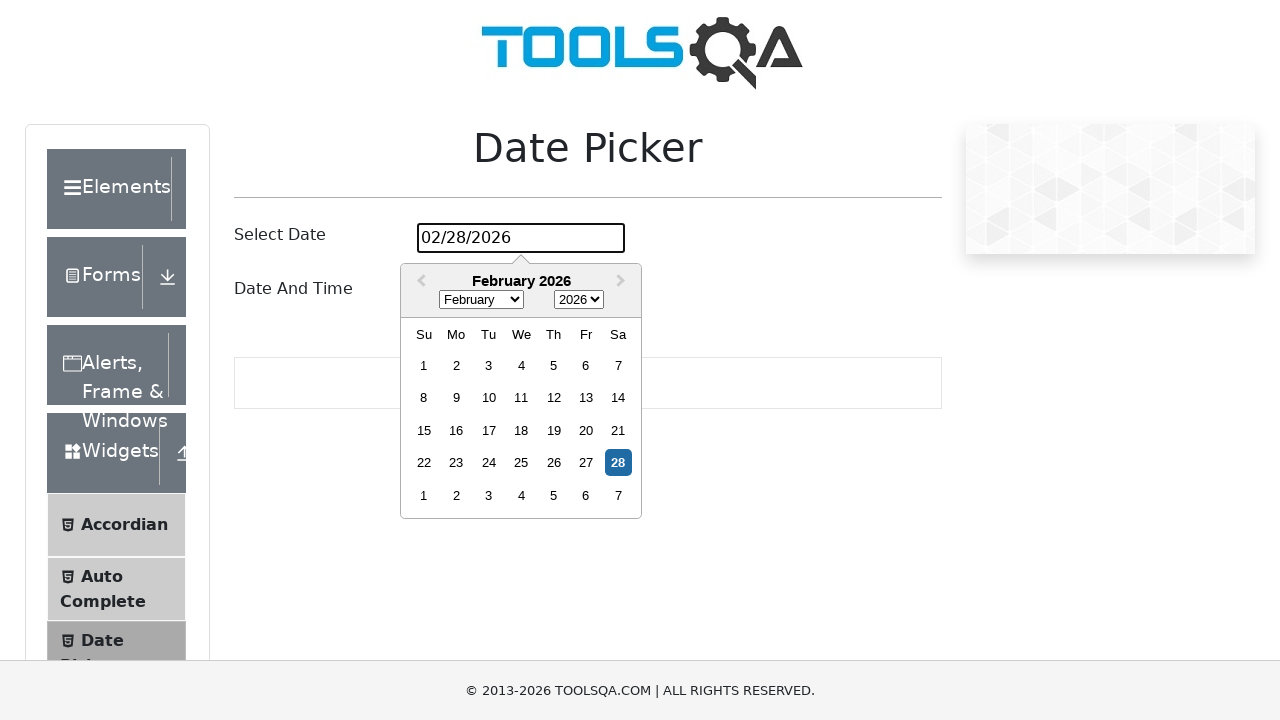

Cleared the existing date from the input field on #datePickerMonthYearInput
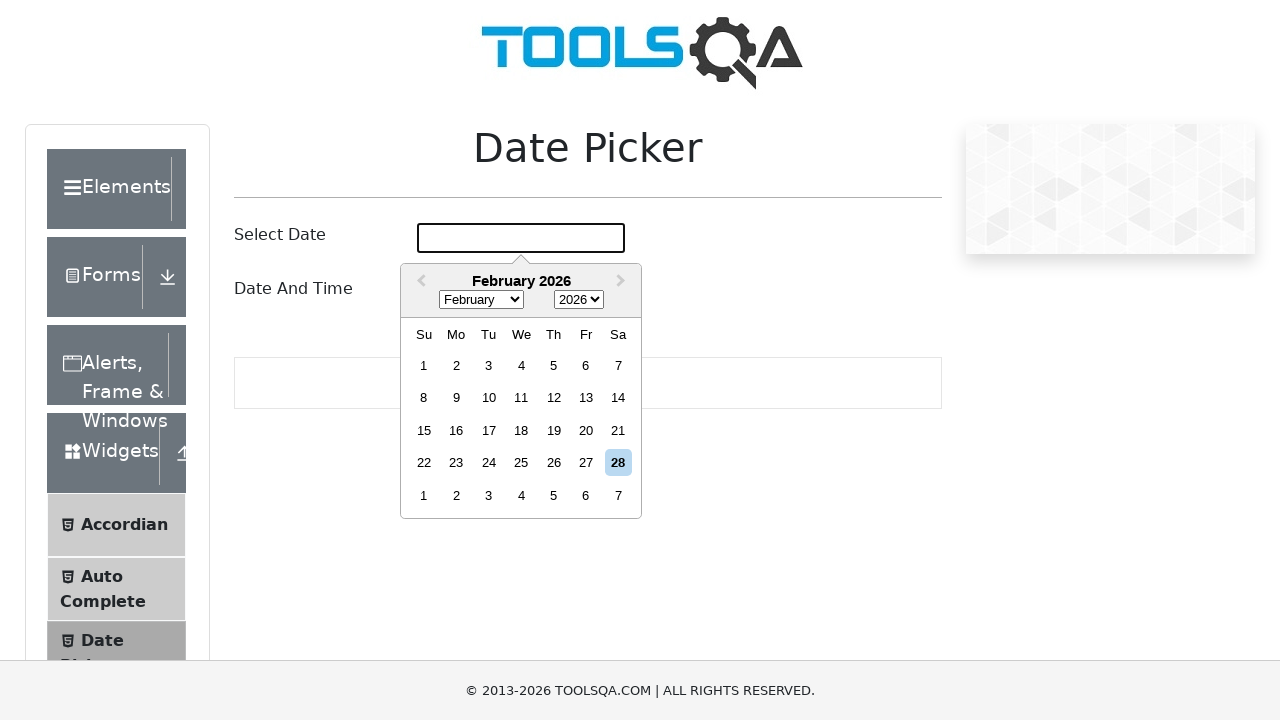

Entered date '01/01/2020' into the date picker field on #datePickerMonthYearInput
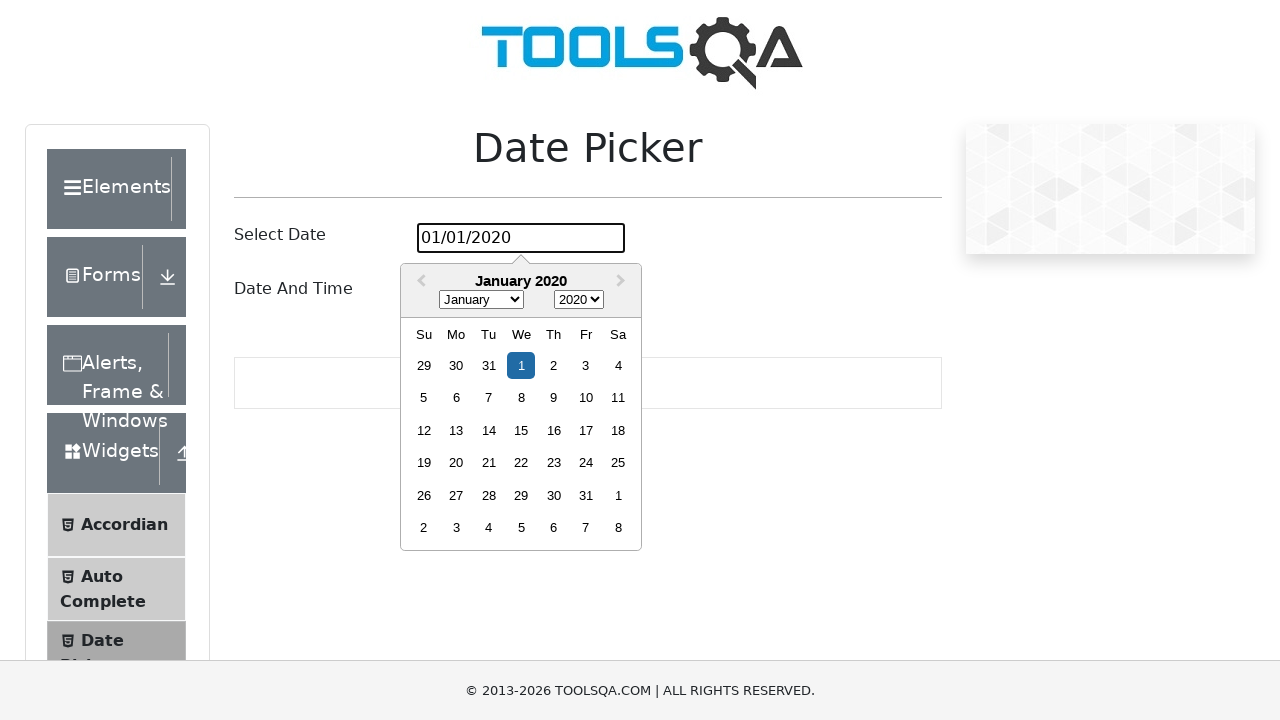

Pressed Enter to confirm the date selection on #datePickerMonthYearInput
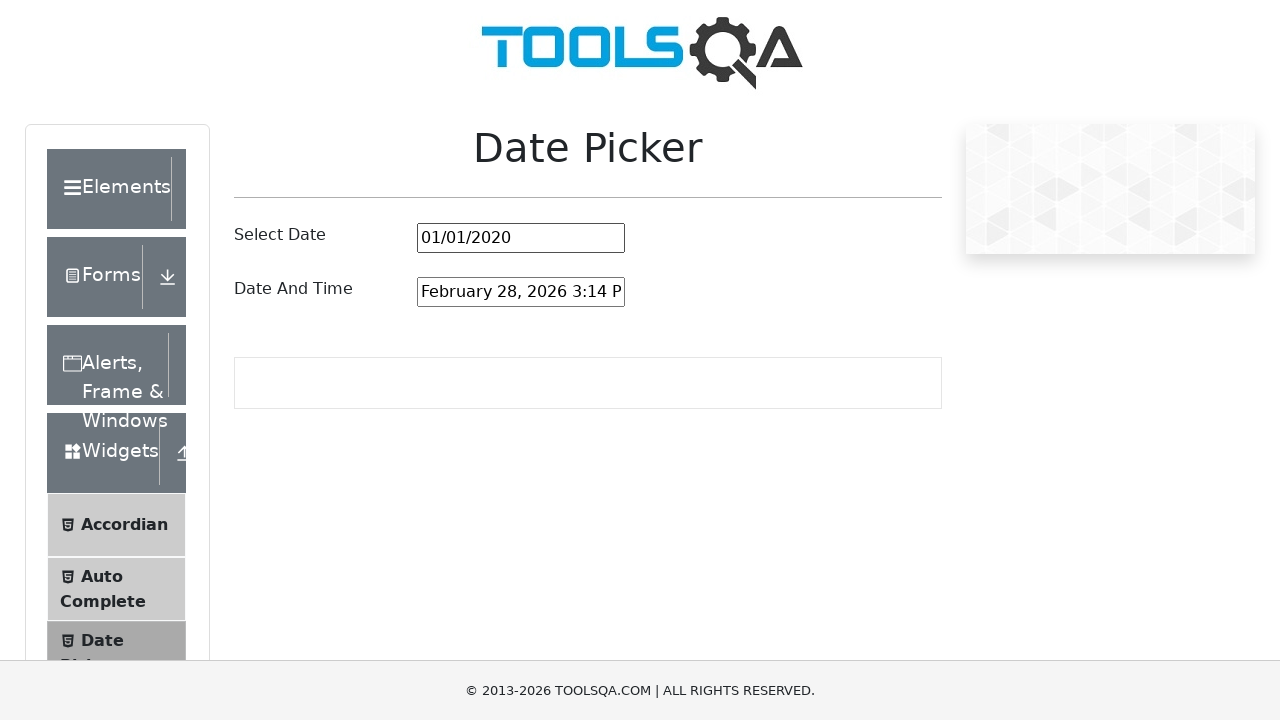

Waited for the date picker to update
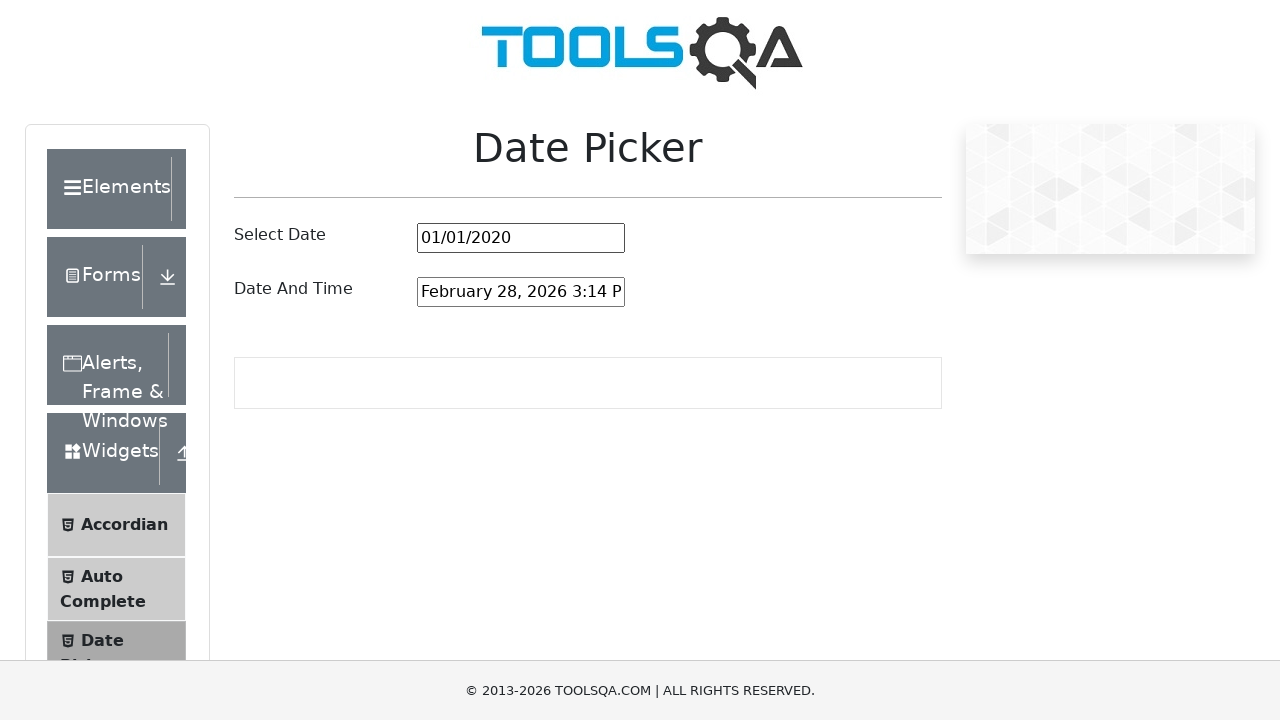

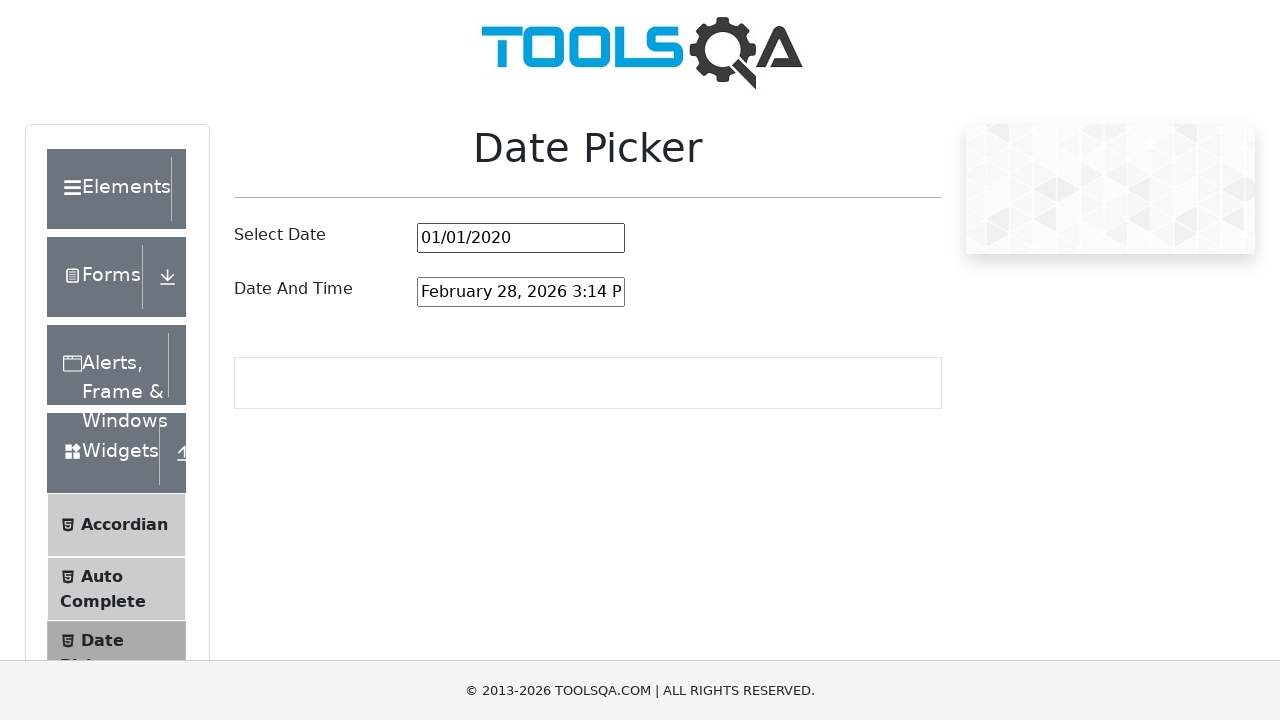